Navigates to a TestDome Java Selenium online test page and clicks on a button/link element, likely to start or view the test.

Starting URL: https://testdome.com/tests/java-selenium-online-test/209

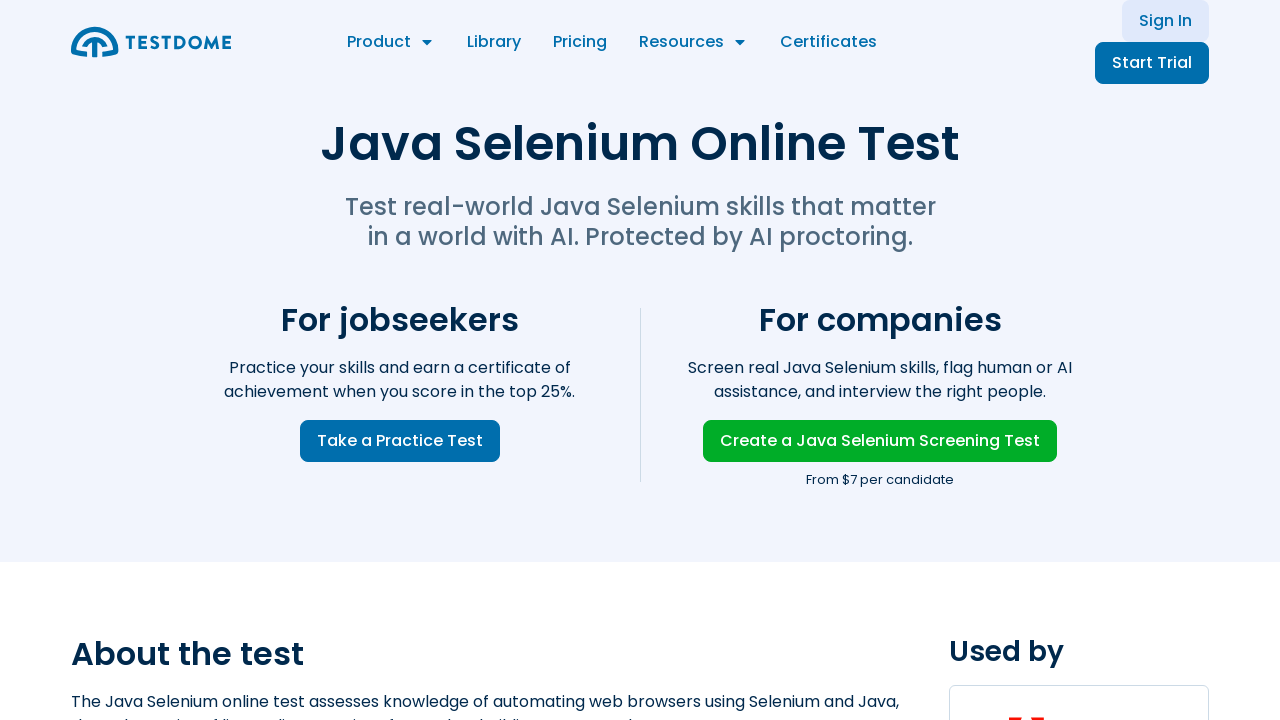

Page DOM content loaded
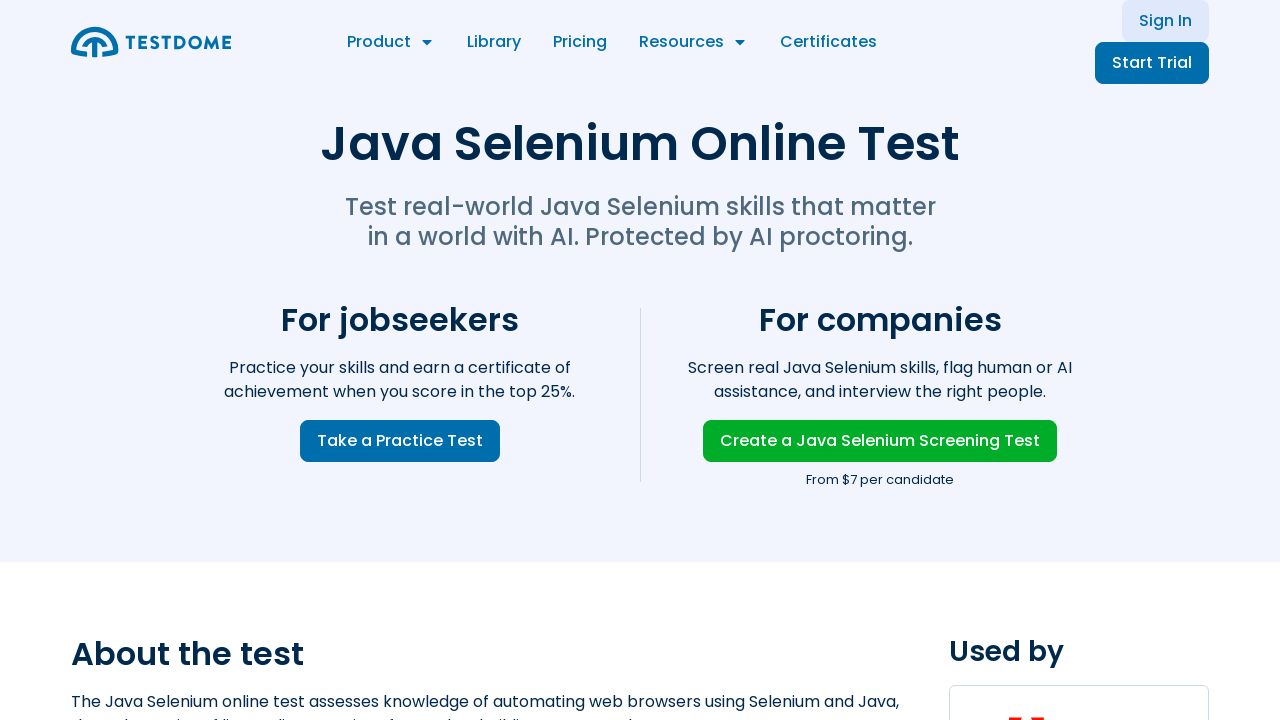

Clicked button/link element to start or view the Java Selenium test at (400, 440) on xpath=//html/body/div[1]/main/div/div[1]/div/div[2]/section[1]/a/span
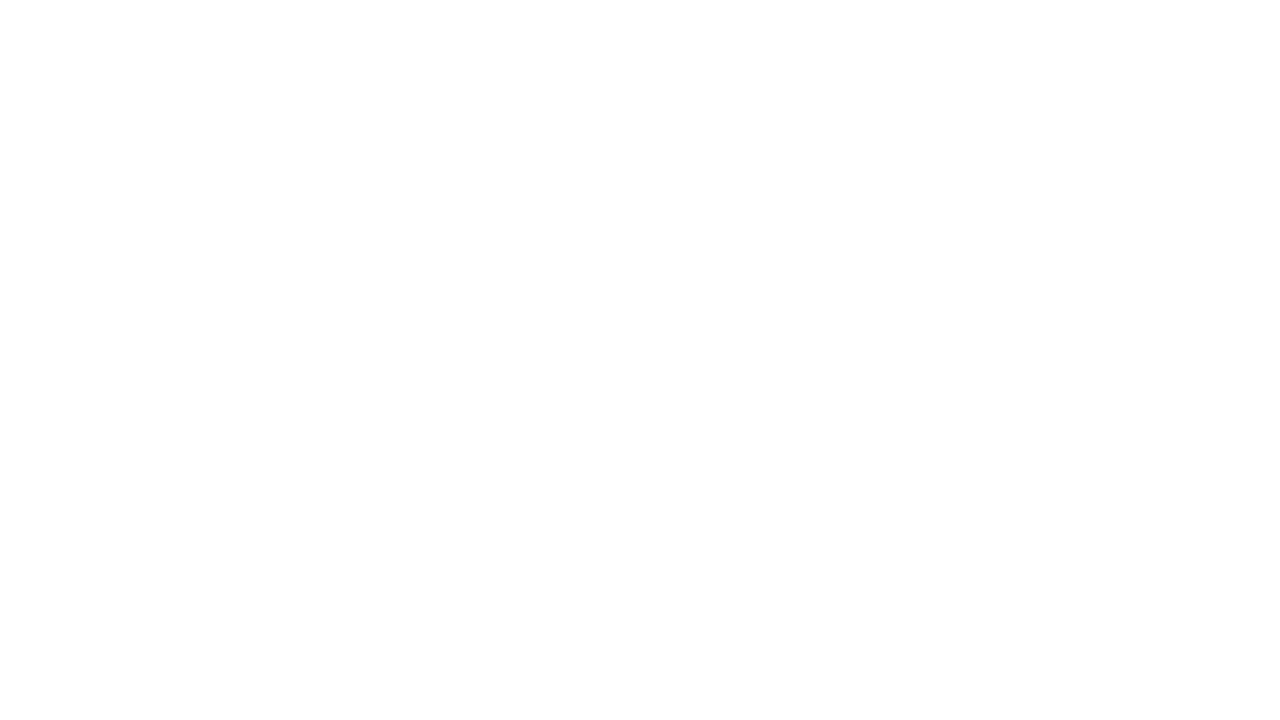

Network activity completed after clicking test button
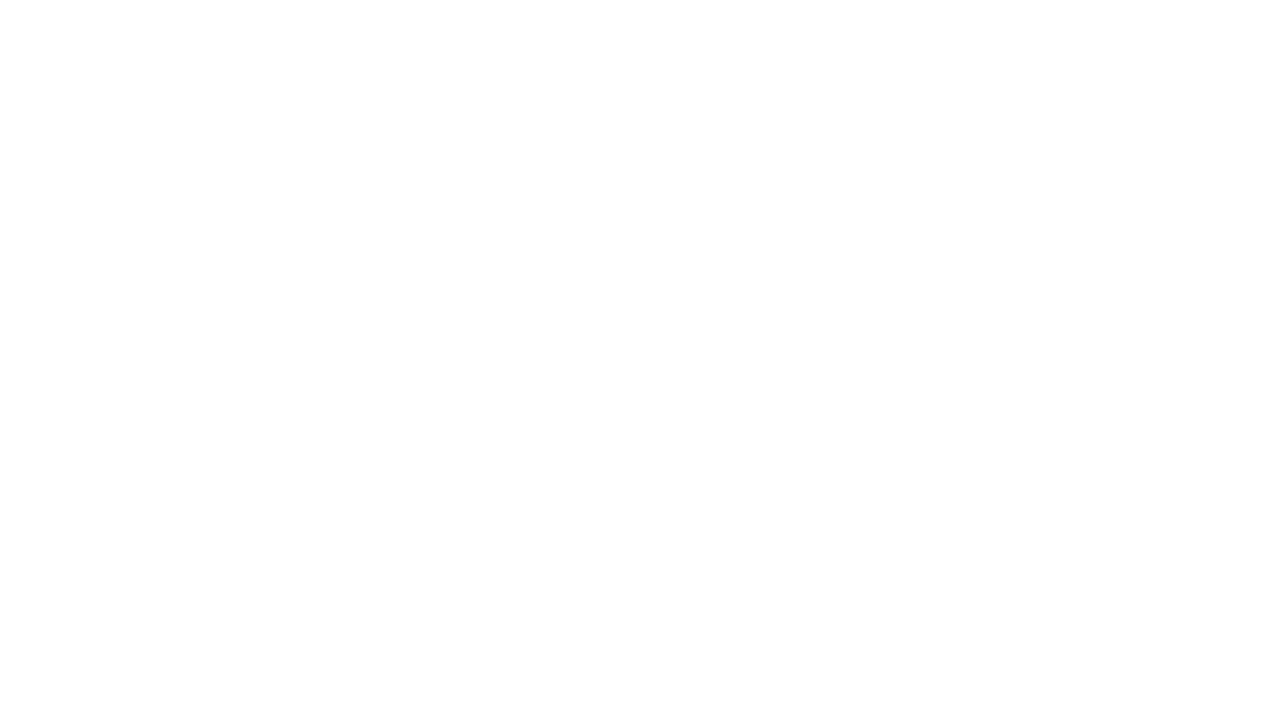

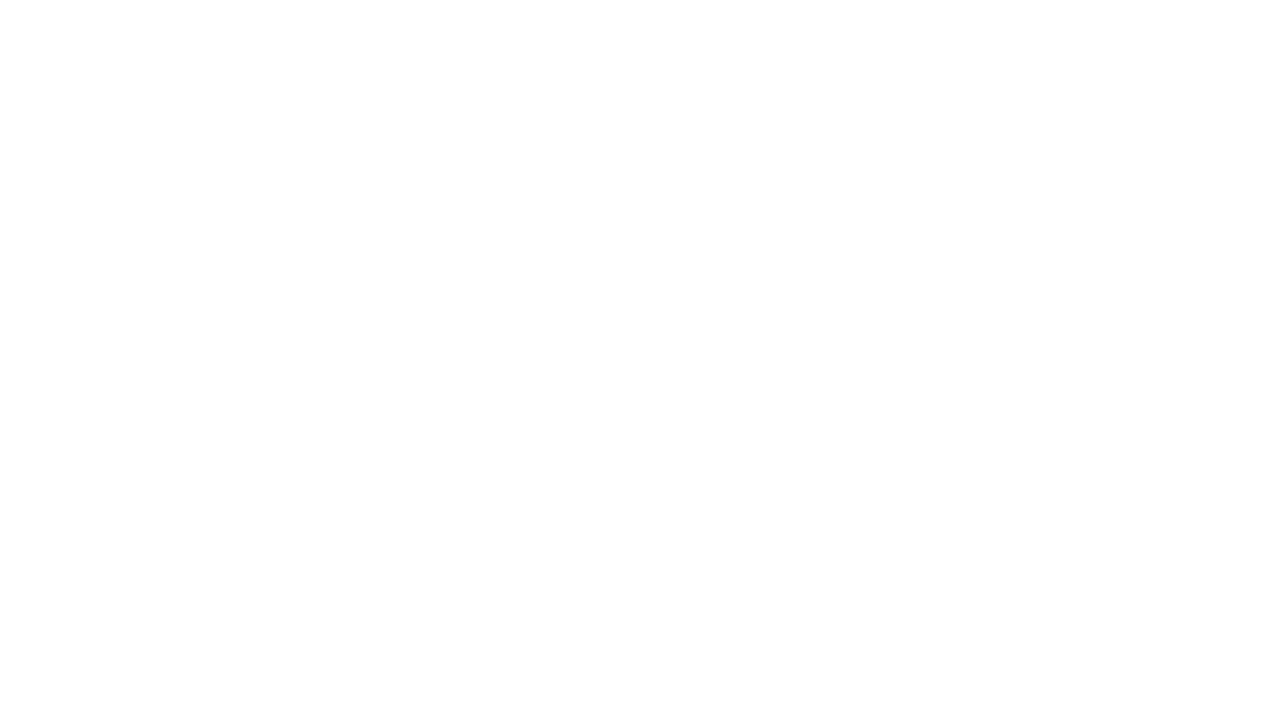